Tests product search functionality by typing a search query, verifying filtered results appear, and adding specific products to the cart including one by index and one by name matching.

Starting URL: http://rahulshettyacademy.com/seleniumPractise/#/

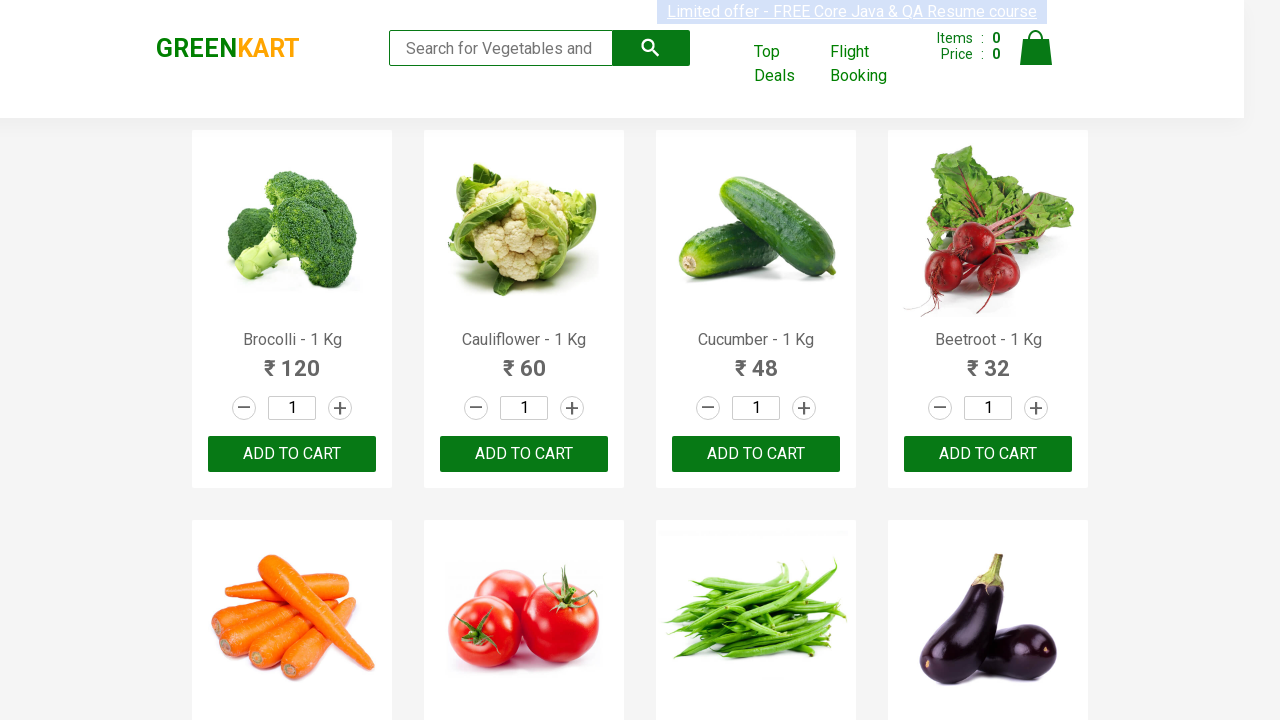

Typed 'be' in search field to filter products on .search-keyword
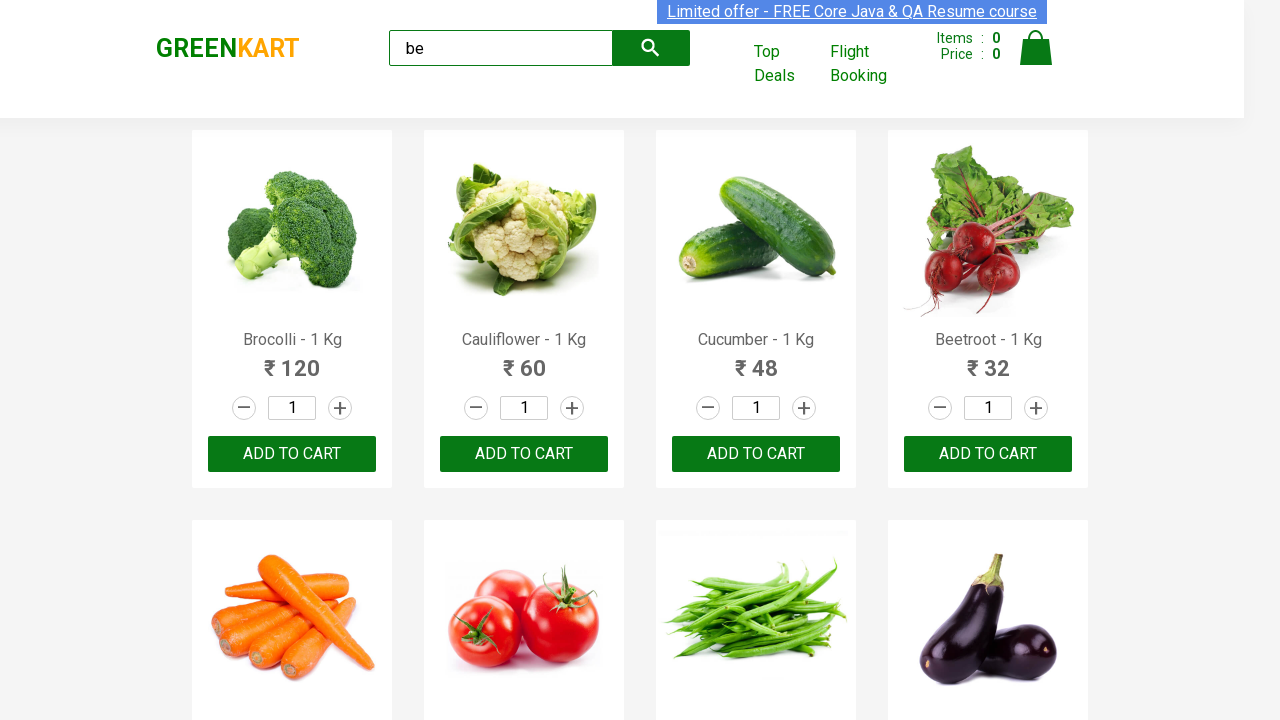

Filtered products are now visible
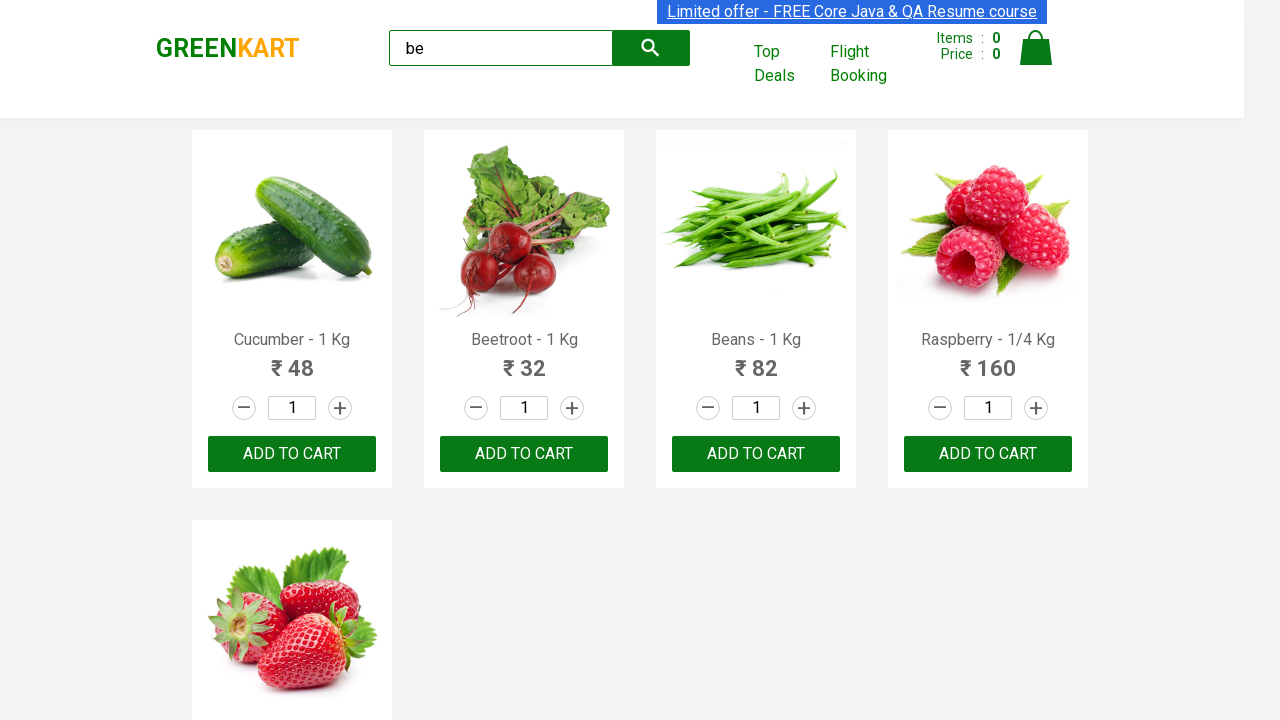

Clicked 'Add to Cart' button on the 3rd product (index 2) at (756, 454) on .products .product >> nth=2 >> button >> internal:has-text="ADD TO CART"i
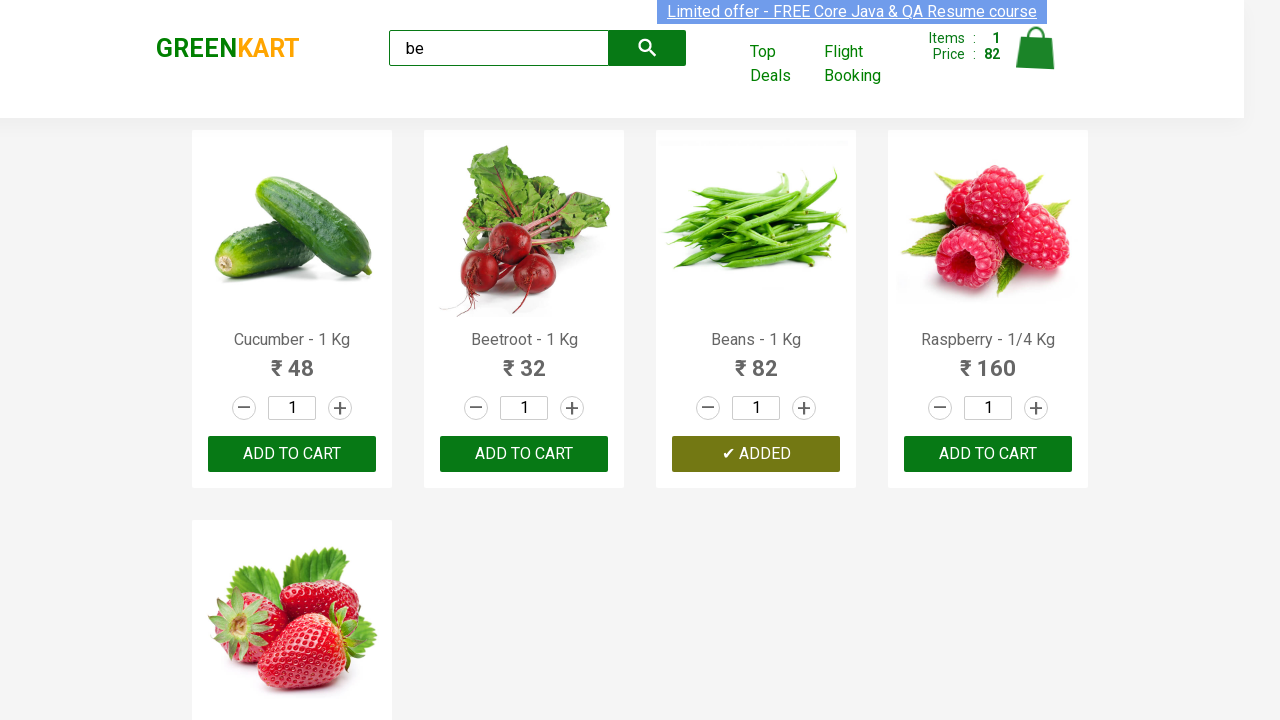

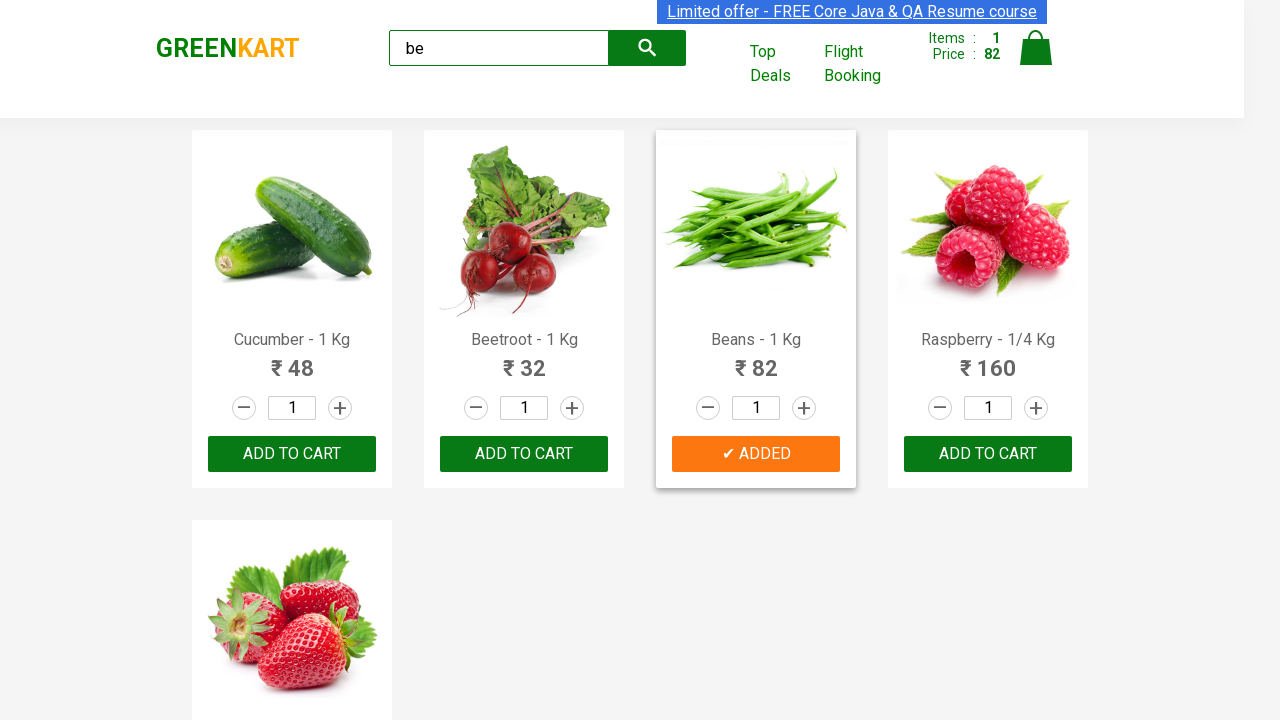